Navigates to VTiger CRM demo page and verifies the page loads correctly by checking the URL matches the expected value

Starting URL: https://demo.vtiger.com/vtigercrm/index.php

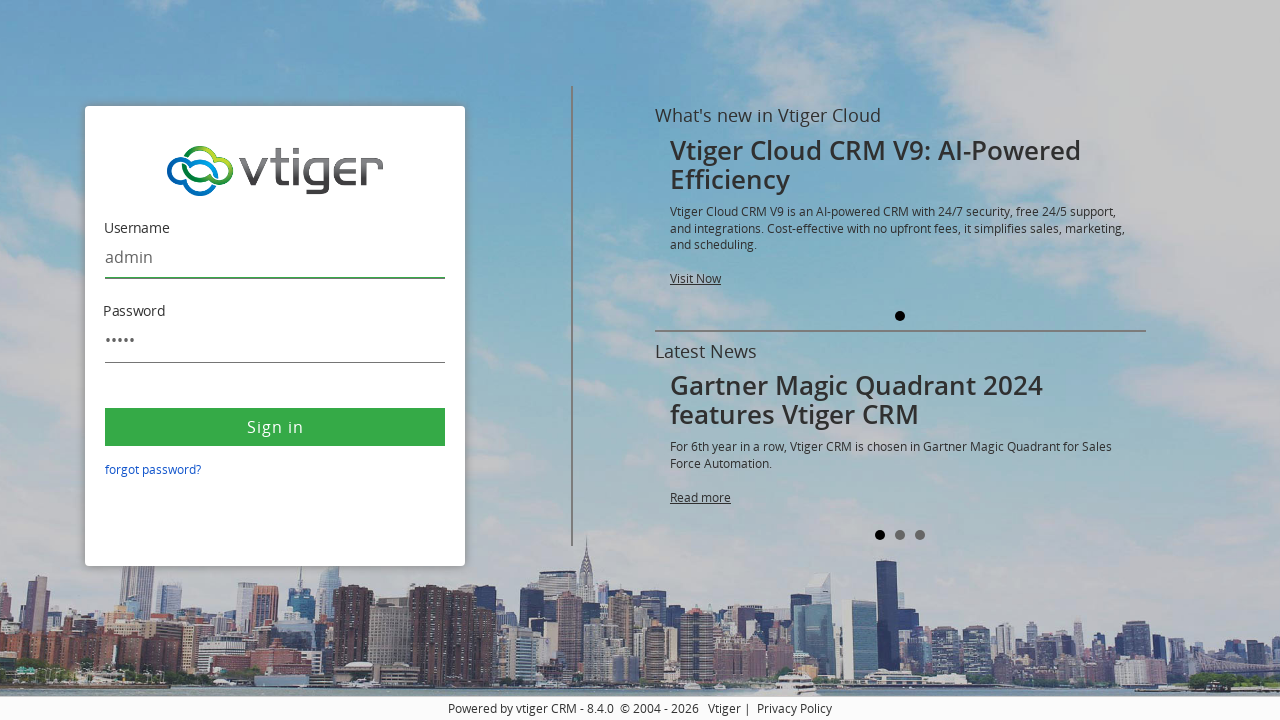

Waited for page to reach domcontentloaded state
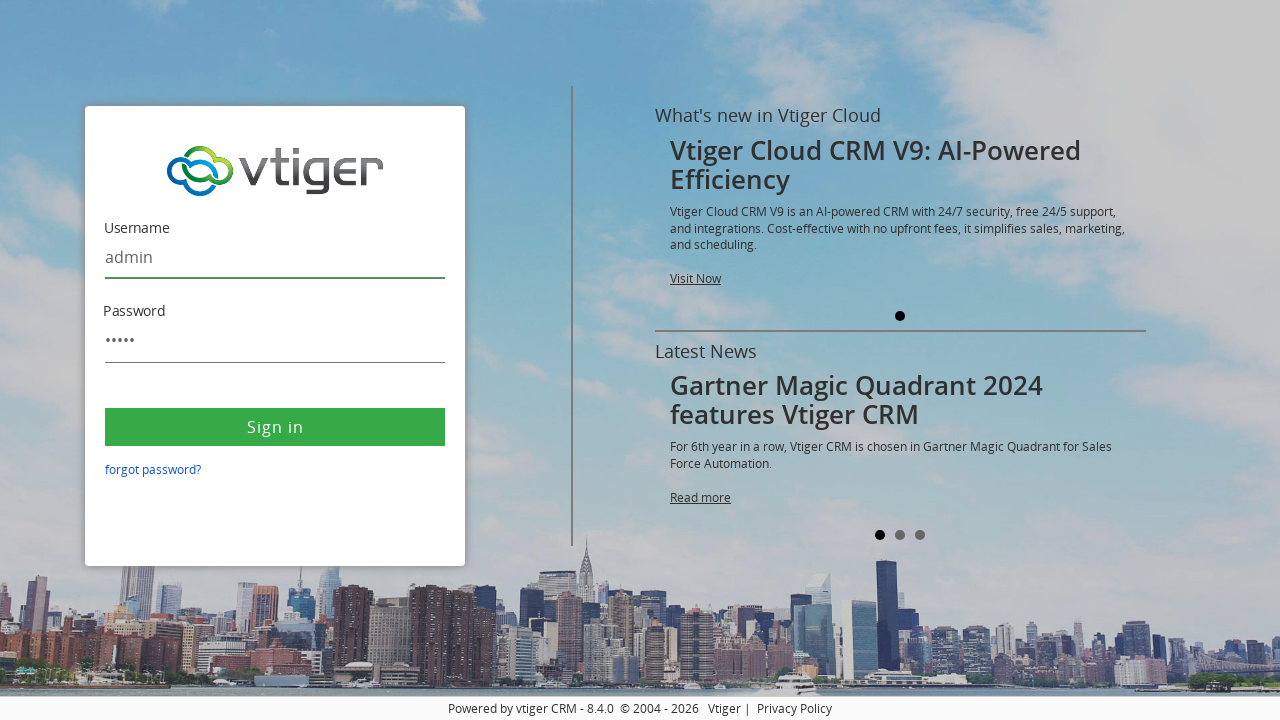

Retrieved current URL from page
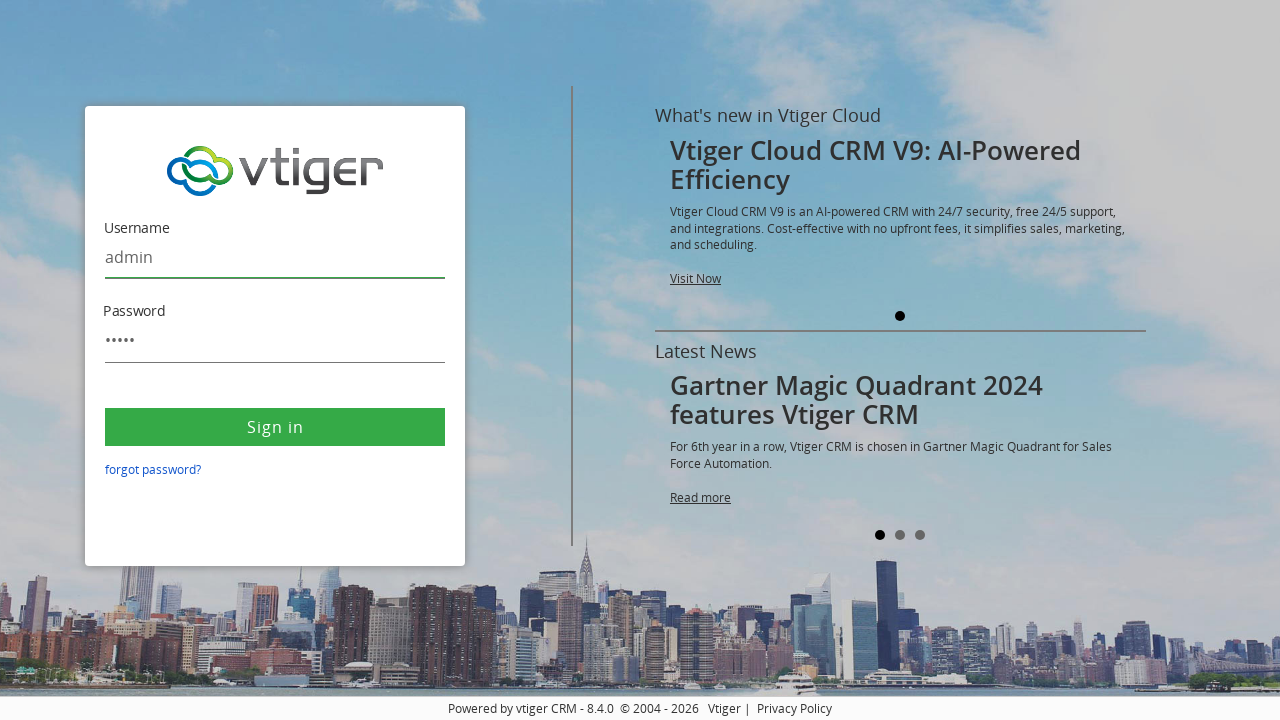

Set expected URL to https://demo.vtiger.com/vtigercrm/index.php
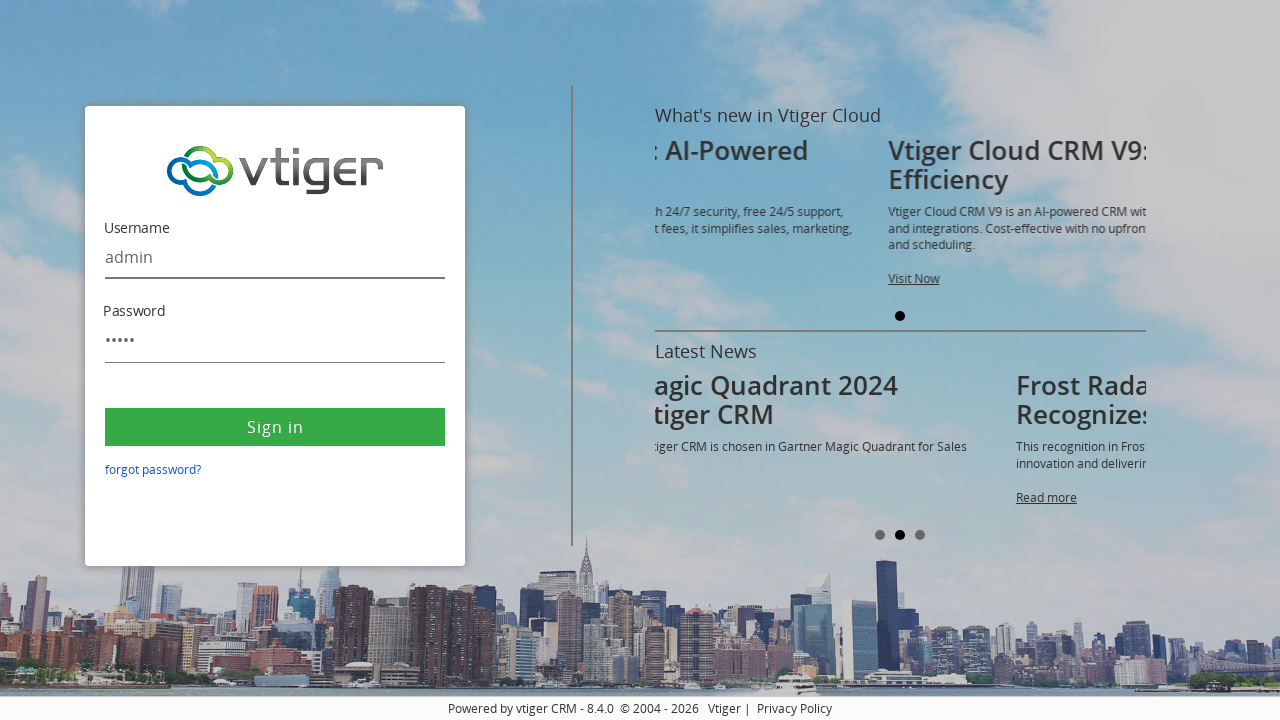

Verified current URL matches expected URL - VTiger CRM demo page loaded correctly
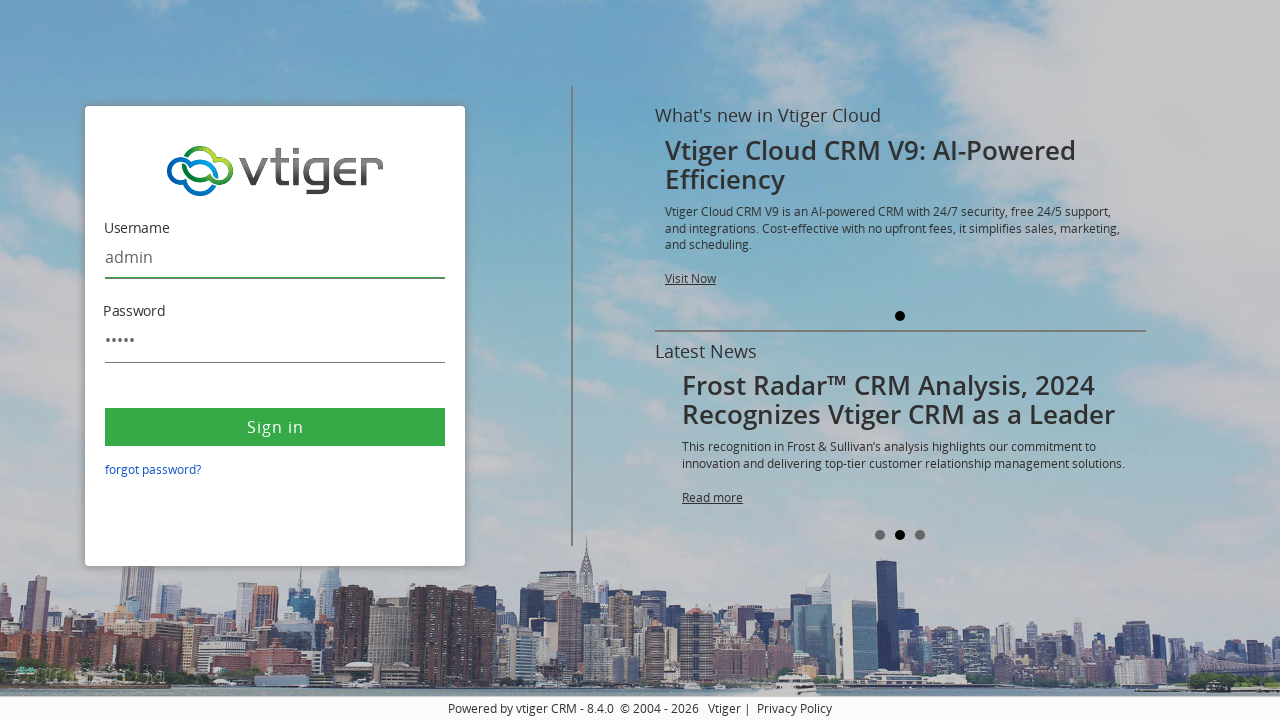

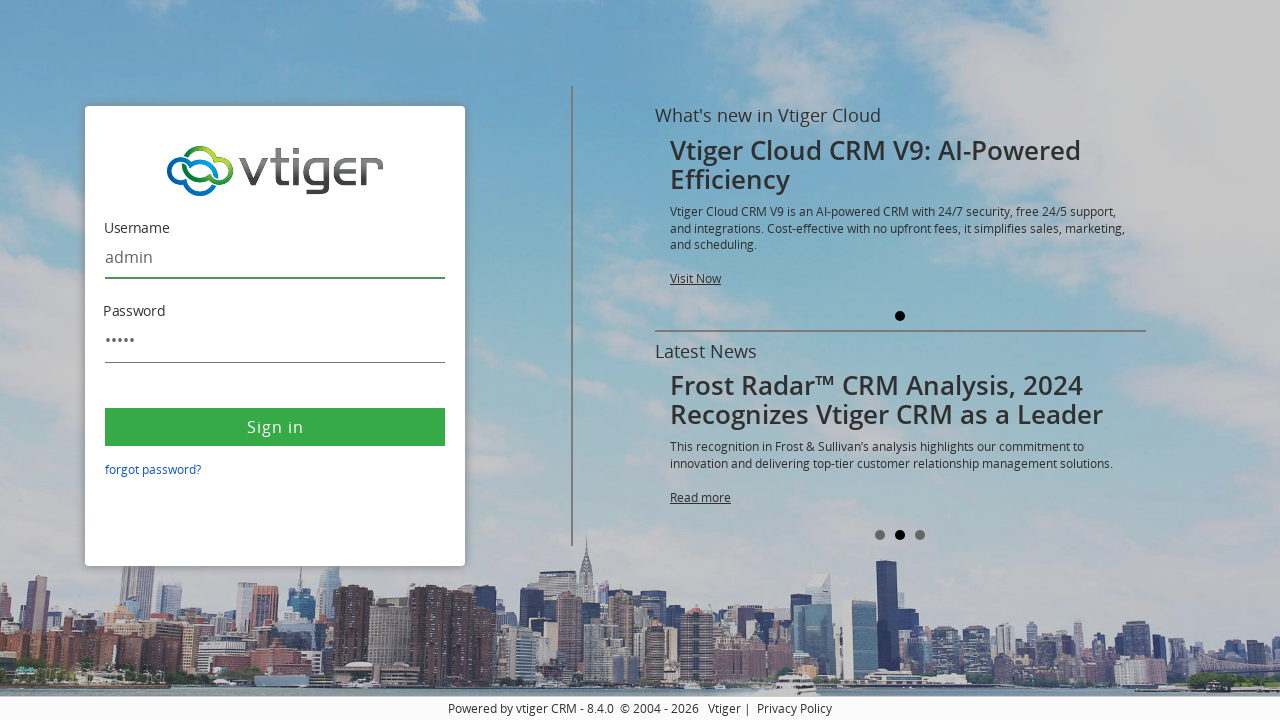